Tests interaction with a color picker input on a Selenium web form by clicking on it and performing a mouse action to adjust the color selection

Starting URL: https://www.selenium.dev/selenium/web/web-form.html

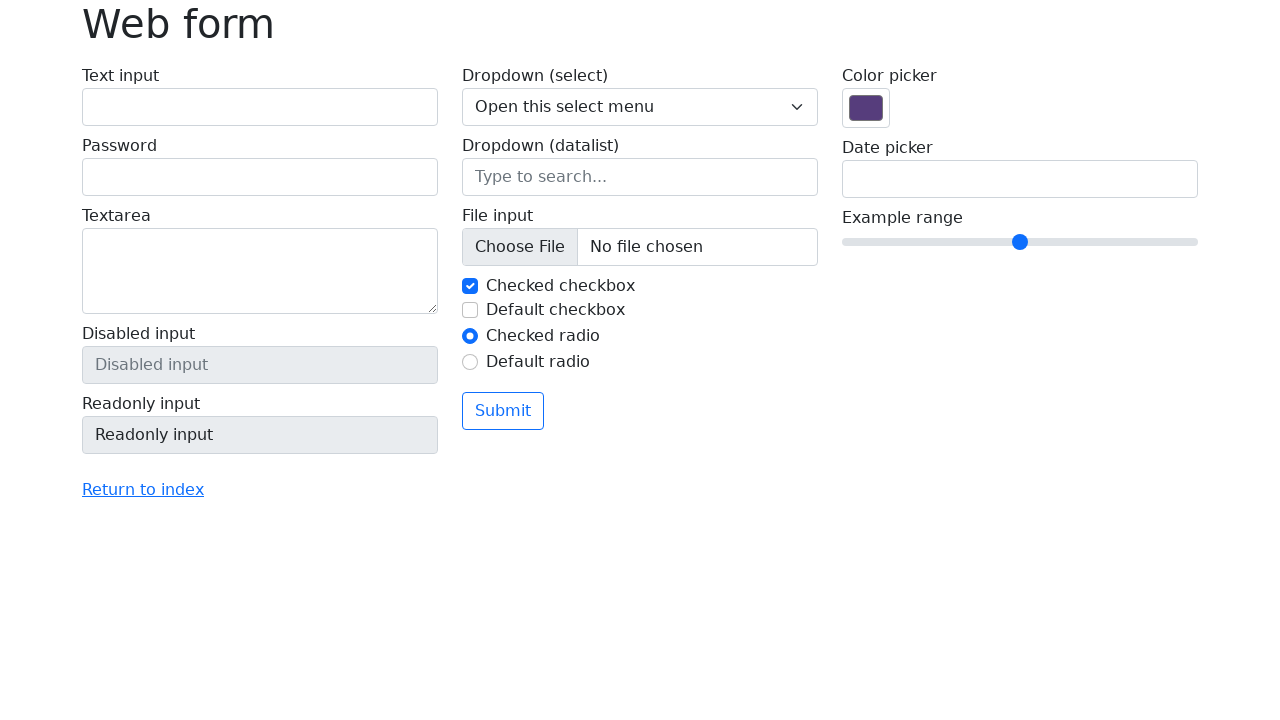

Clicked on the color picker input field at (866, 108) on input[name='my-colors']
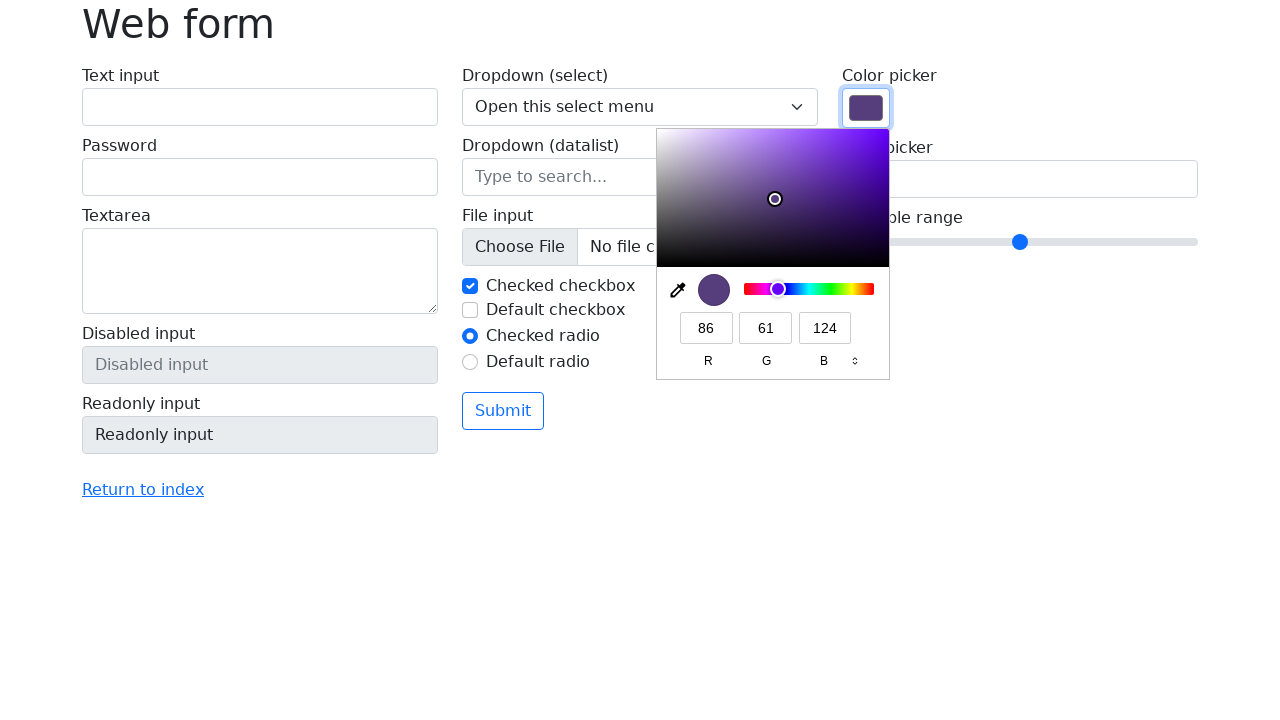

Retrieved bounding box of color picker element
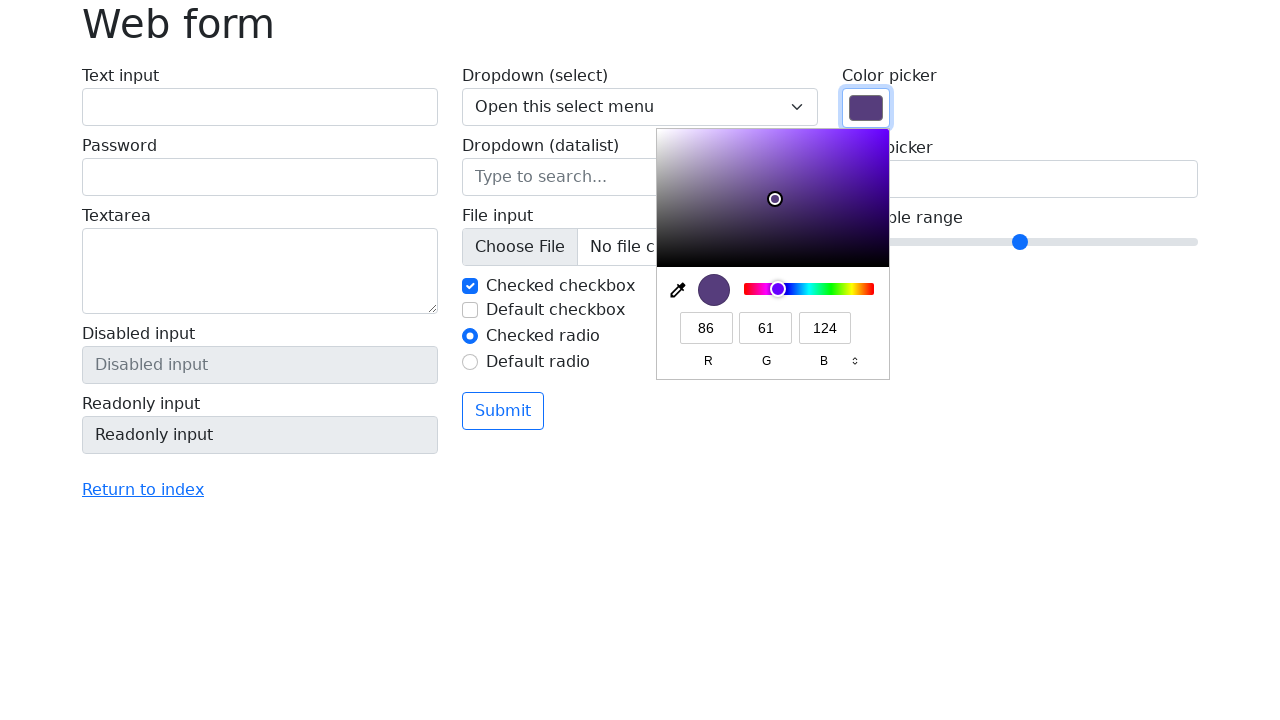

Moved mouse to color picker with offset to adjust selection at (866, 208)
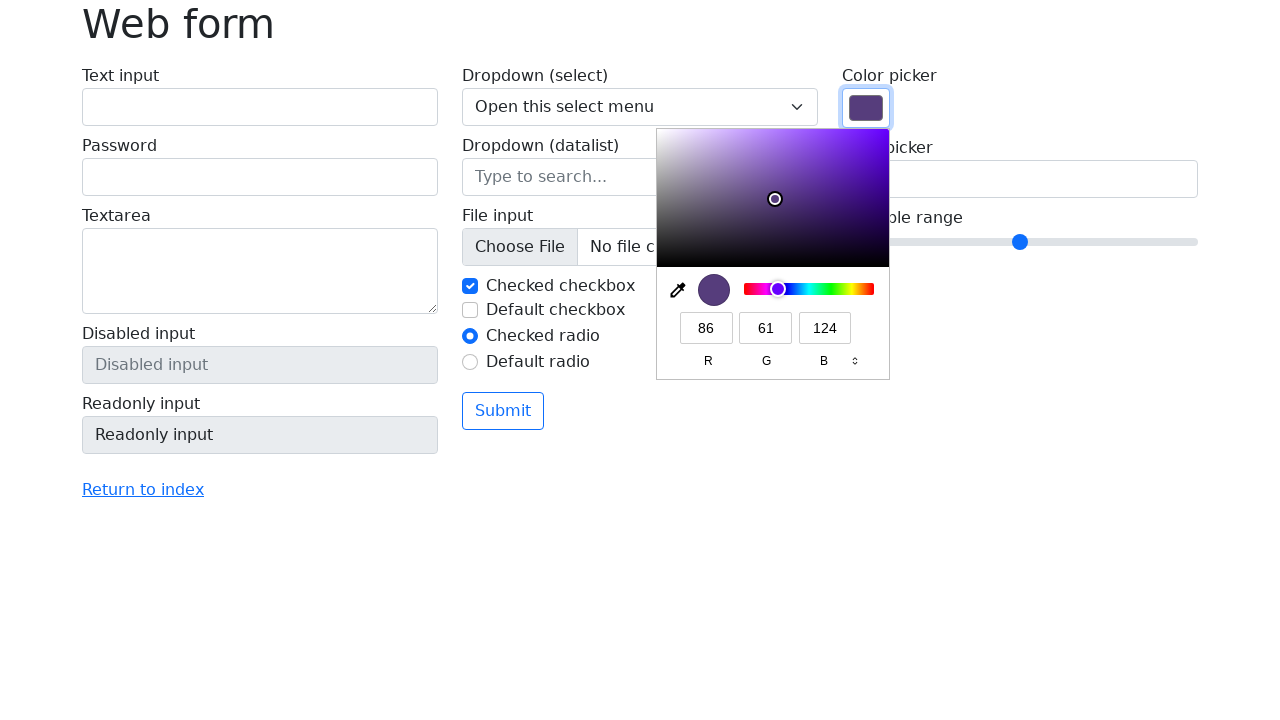

Clicked mouse to adjust color in the picker at (866, 208)
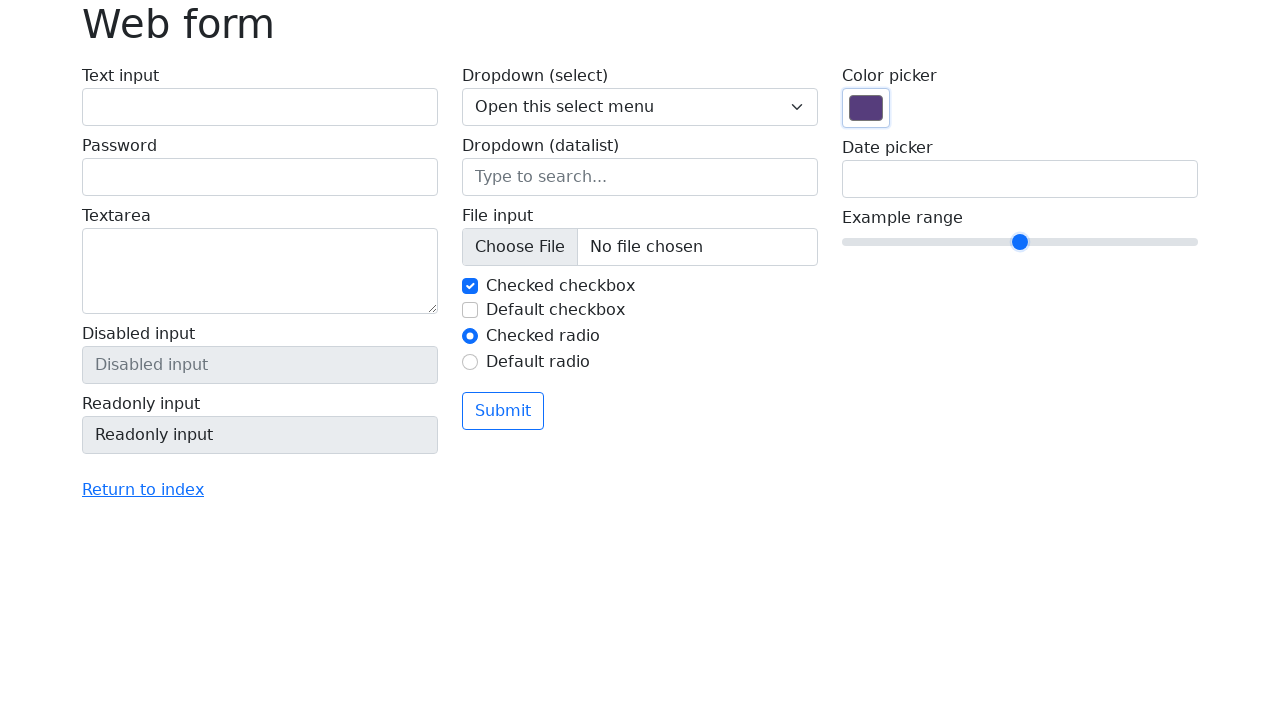

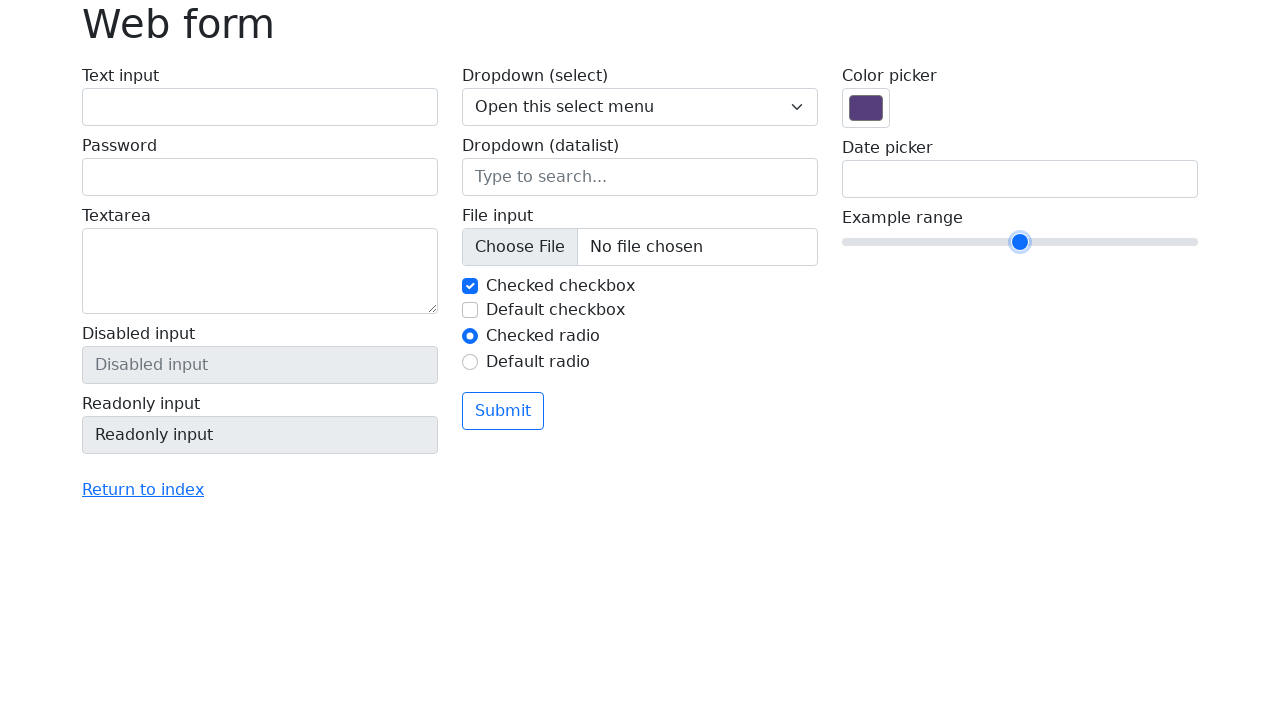